Tests file download functionality by navigating to the file test page and clicking the download button

Starting URL: https://www.leafground.com/file.xhtml

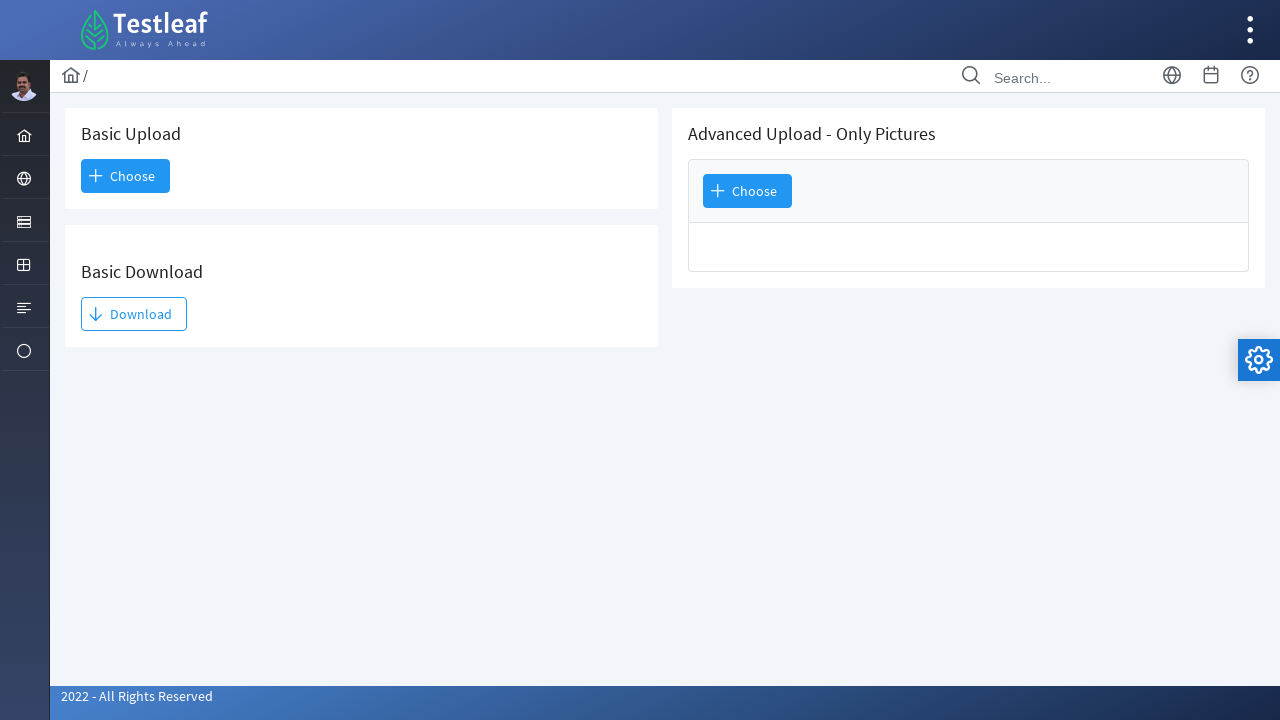

Navigated to file download test page
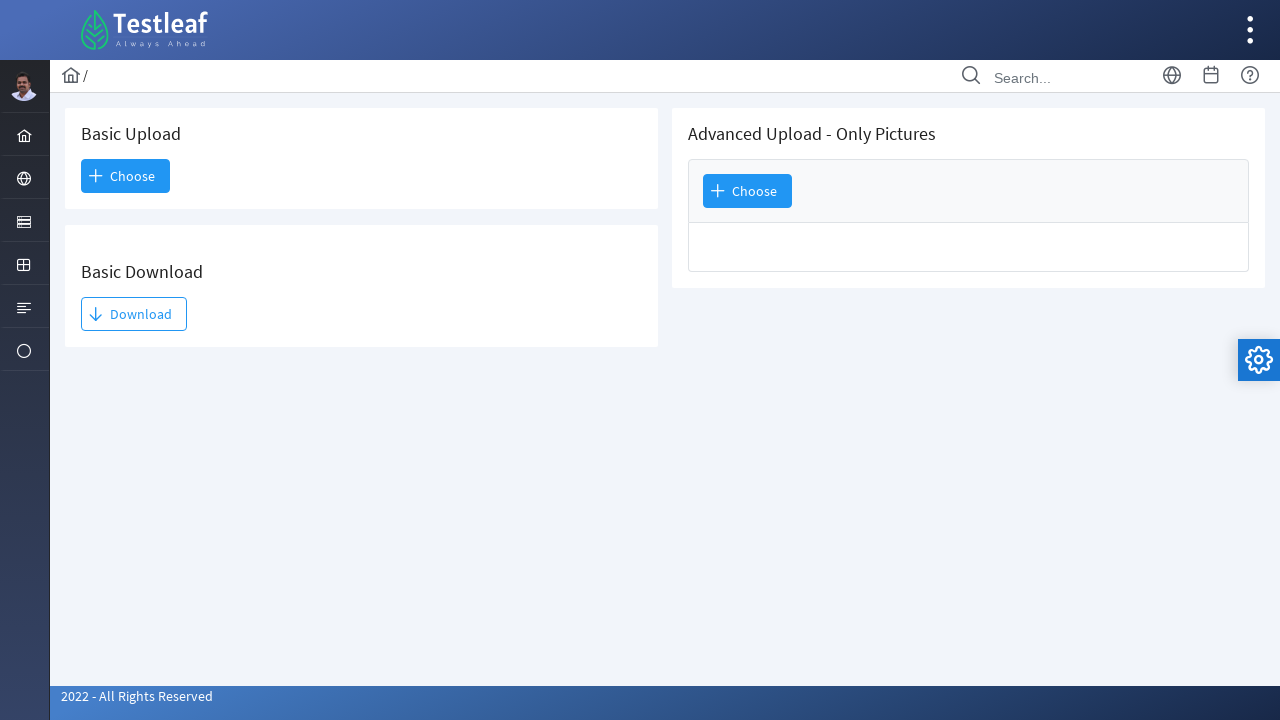

Download button element loaded on page
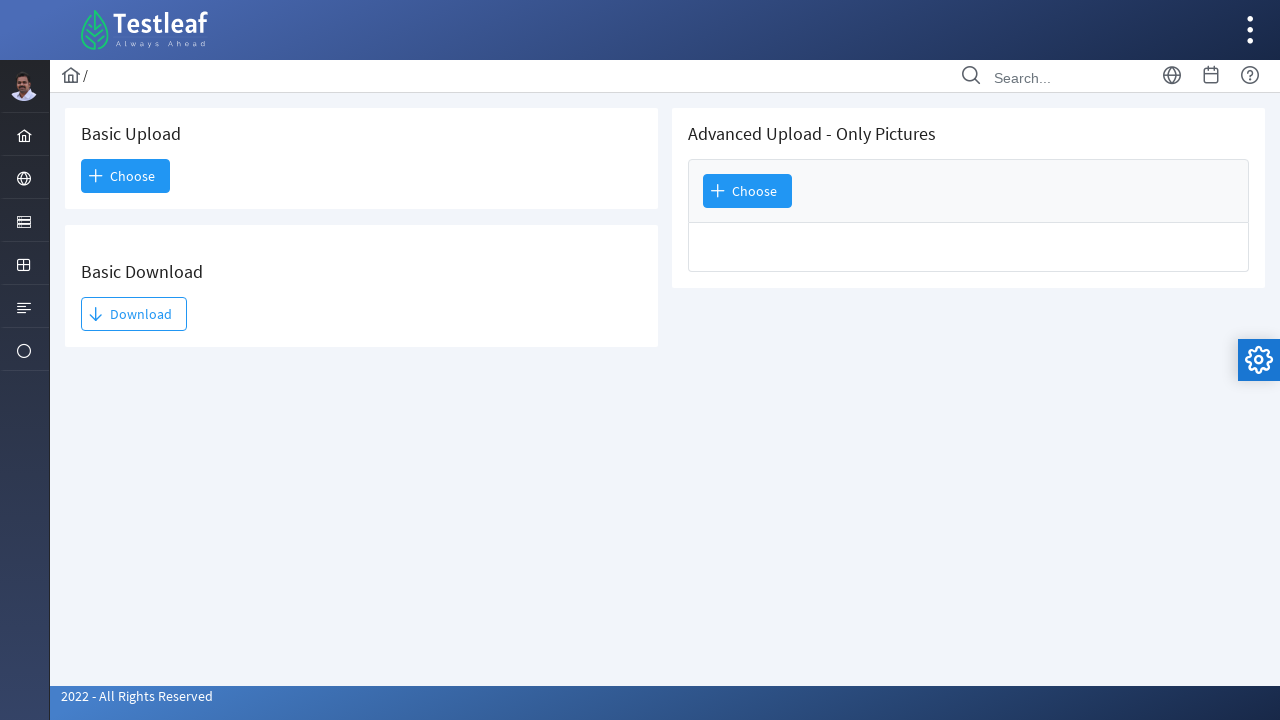

Clicked download button to initiate file download at (134, 314) on #j_idt93\:j_idt95
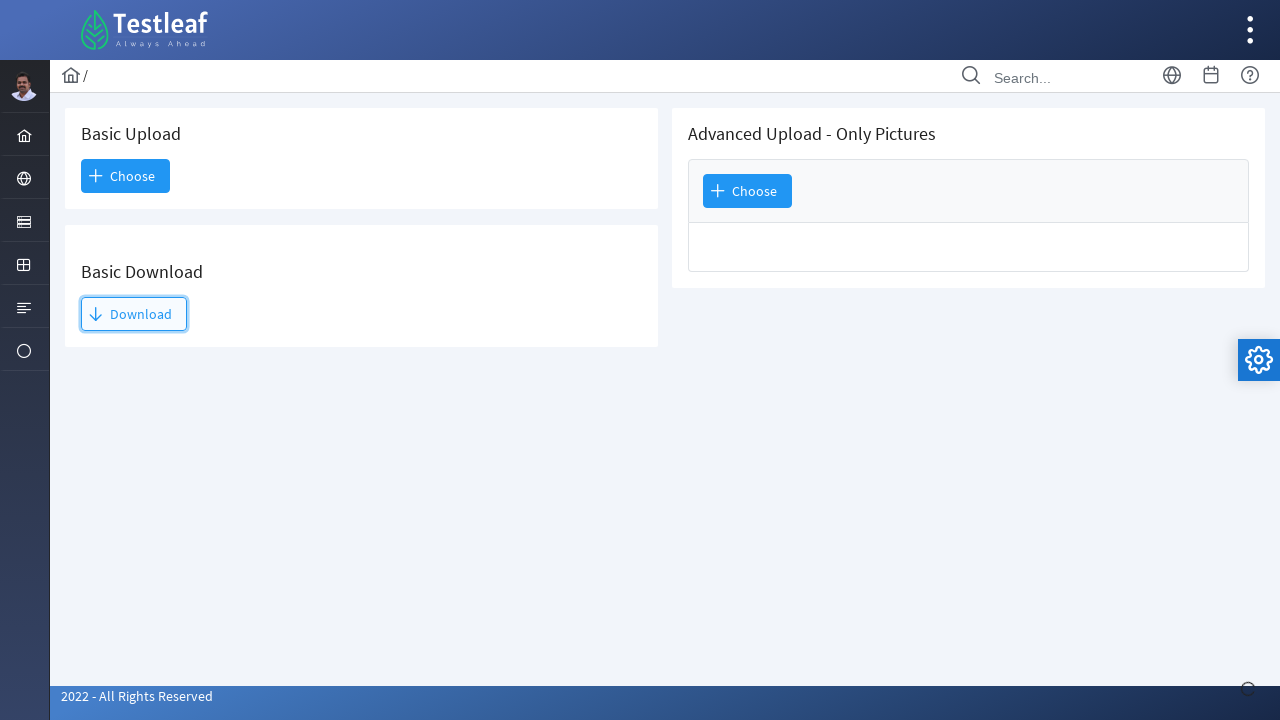

Waited 2 seconds for download to complete
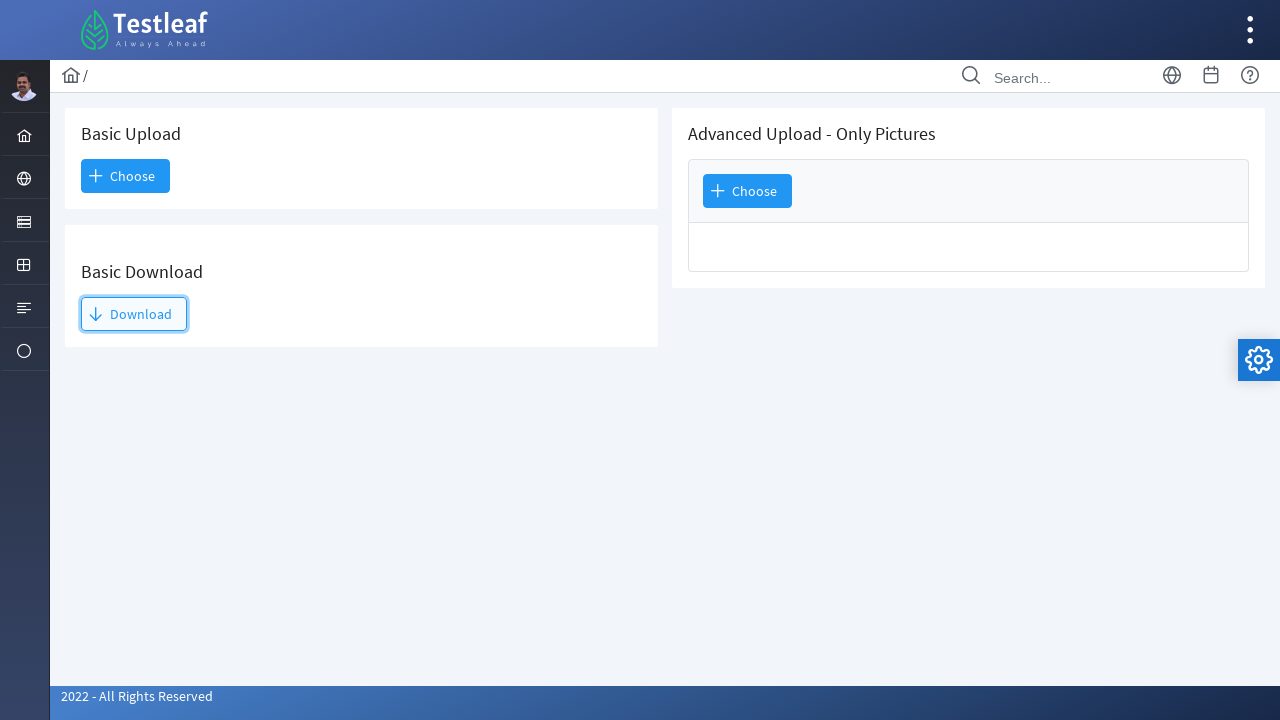

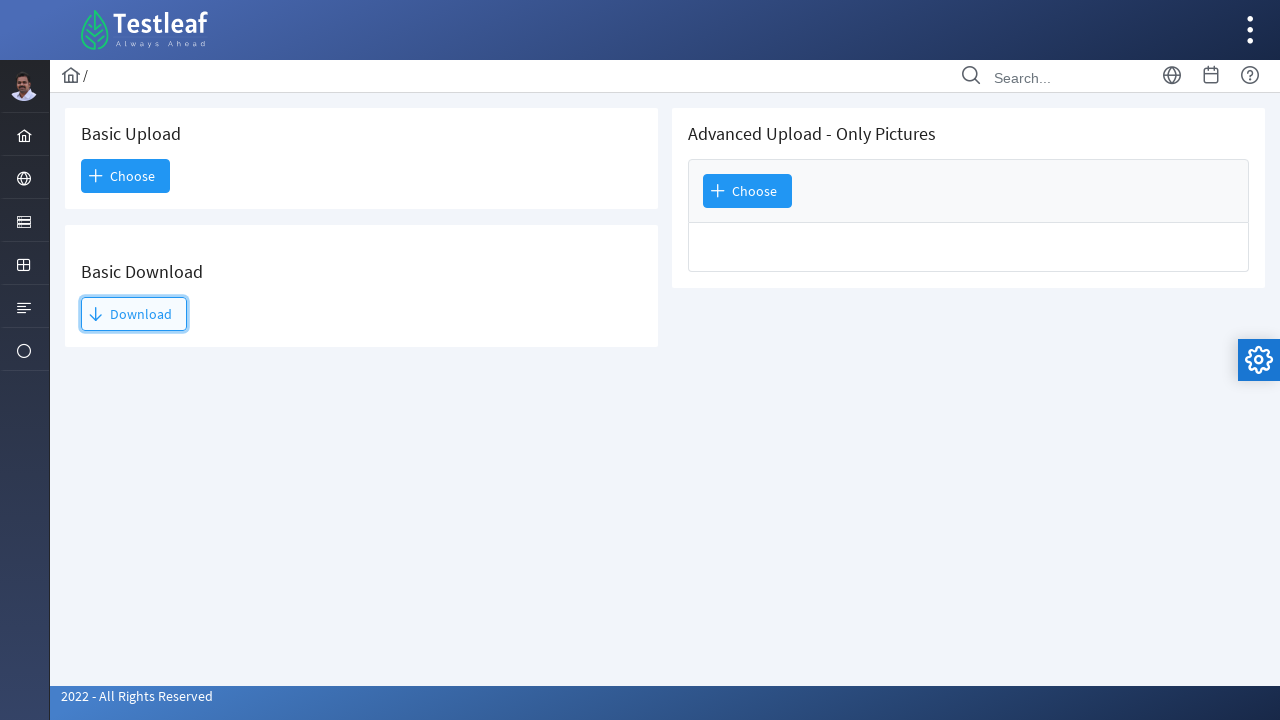